Tests microphone permission functionality by navigating to a permission testing site and clicking the microphone button to trigger the permission request

Starting URL: https://permission.site/

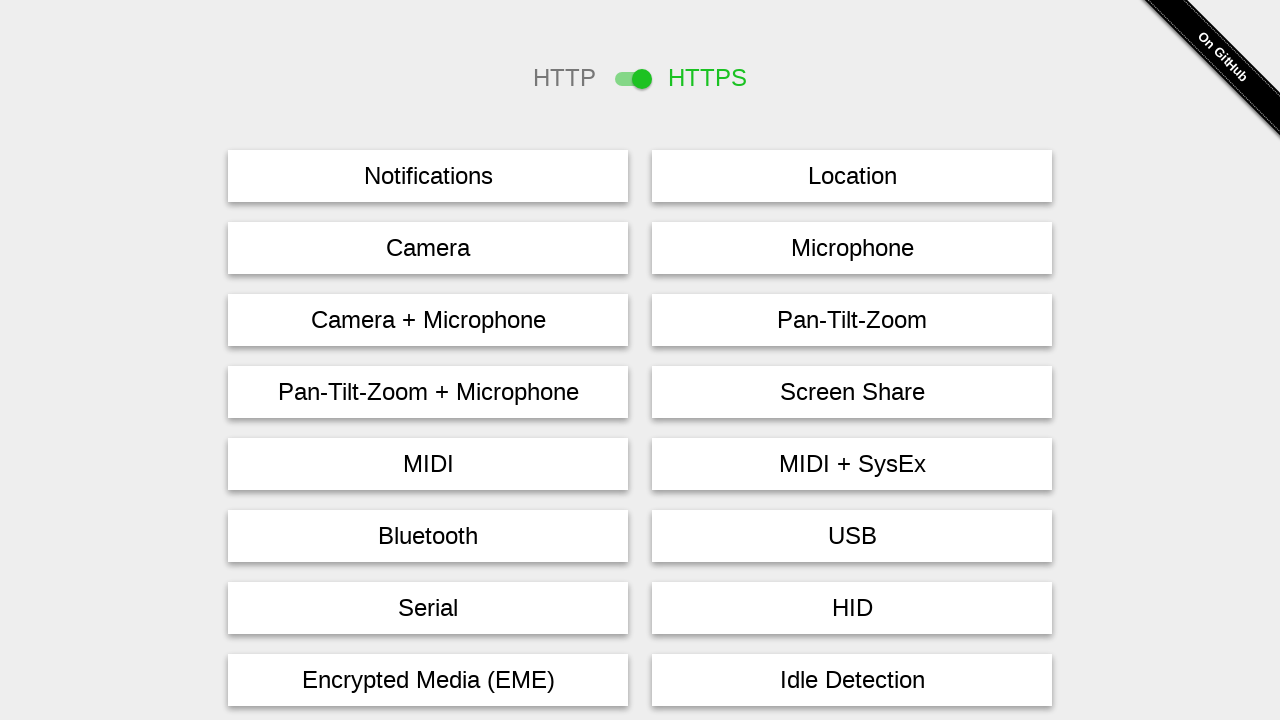

Granted microphone permission to the browser context
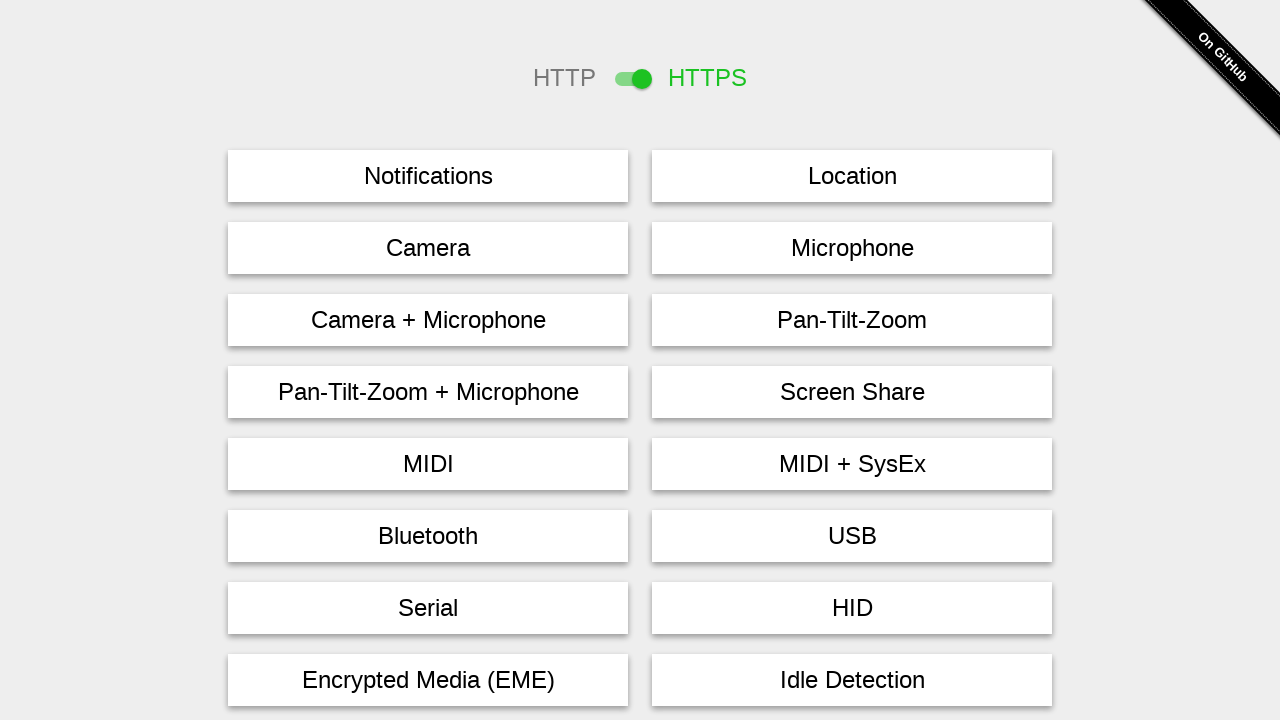

Clicked the microphone button to trigger permission request at (852, 248) on #microphone
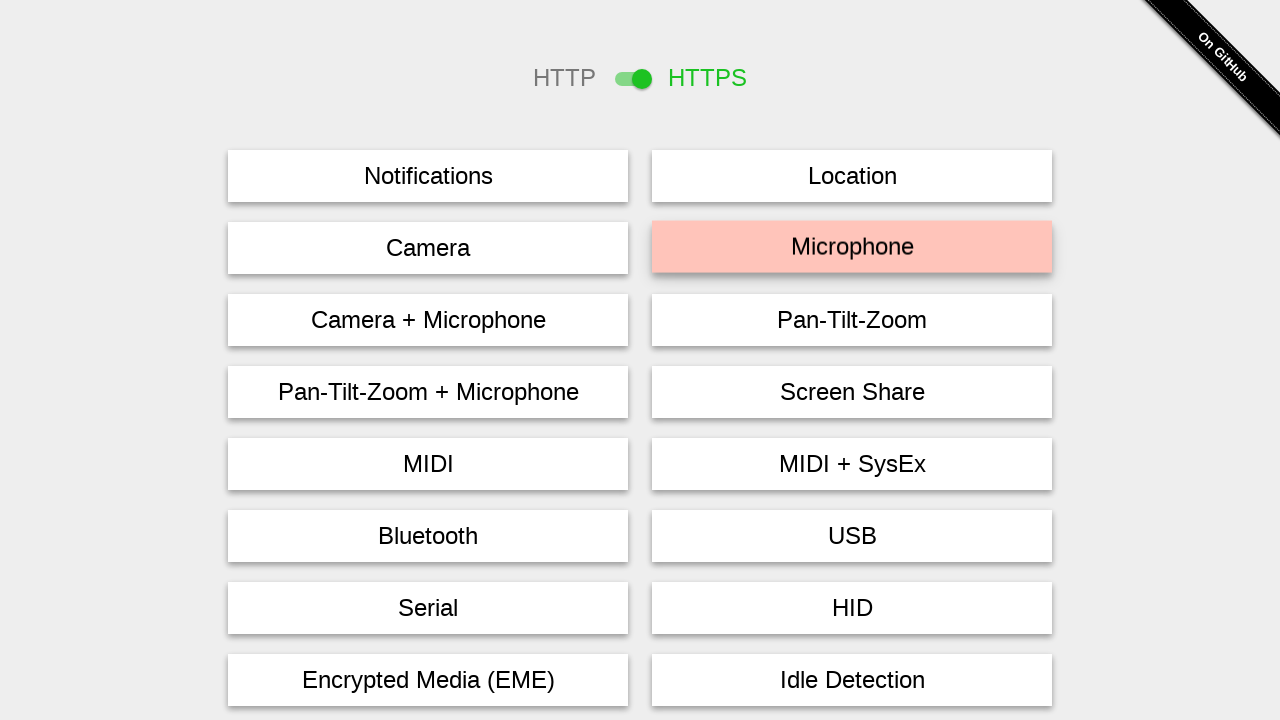

Waited 1 second for permission response and UI update
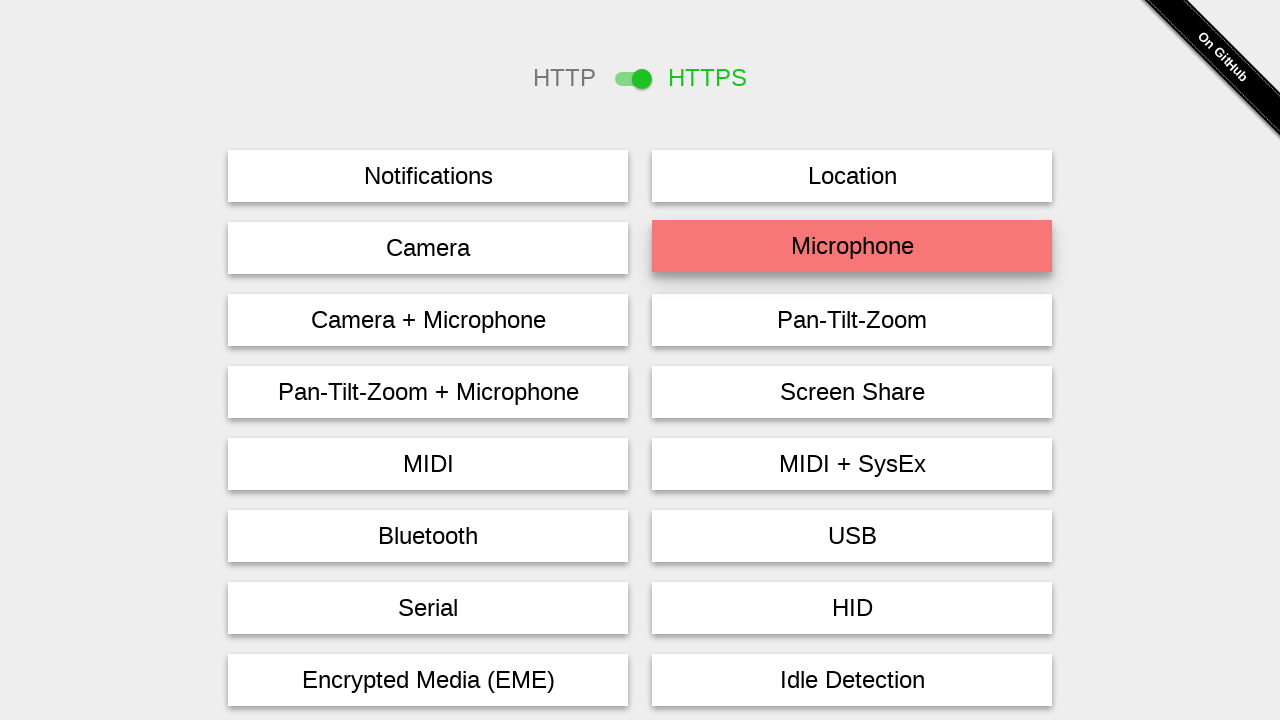

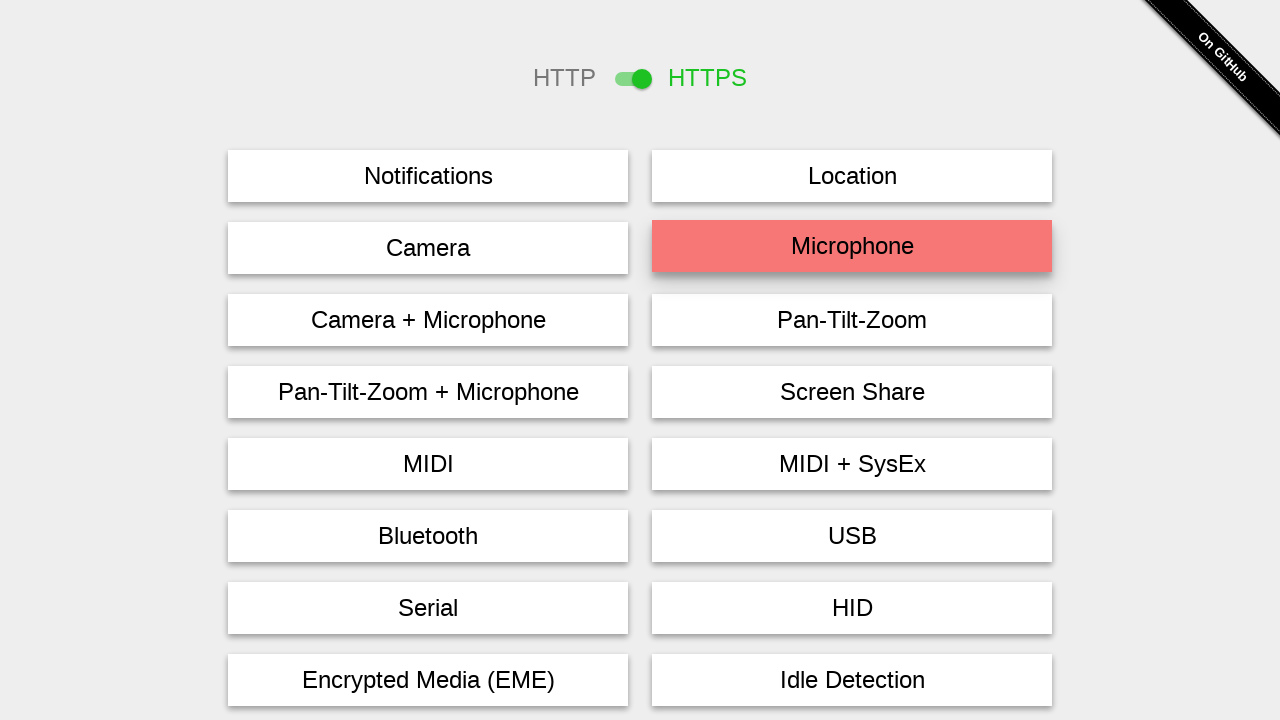